Tests tooltip on the number "1.10.32" in text by hovering and verifying the tooltip appears.

Starting URL: https://demoqa.com/tool-tips

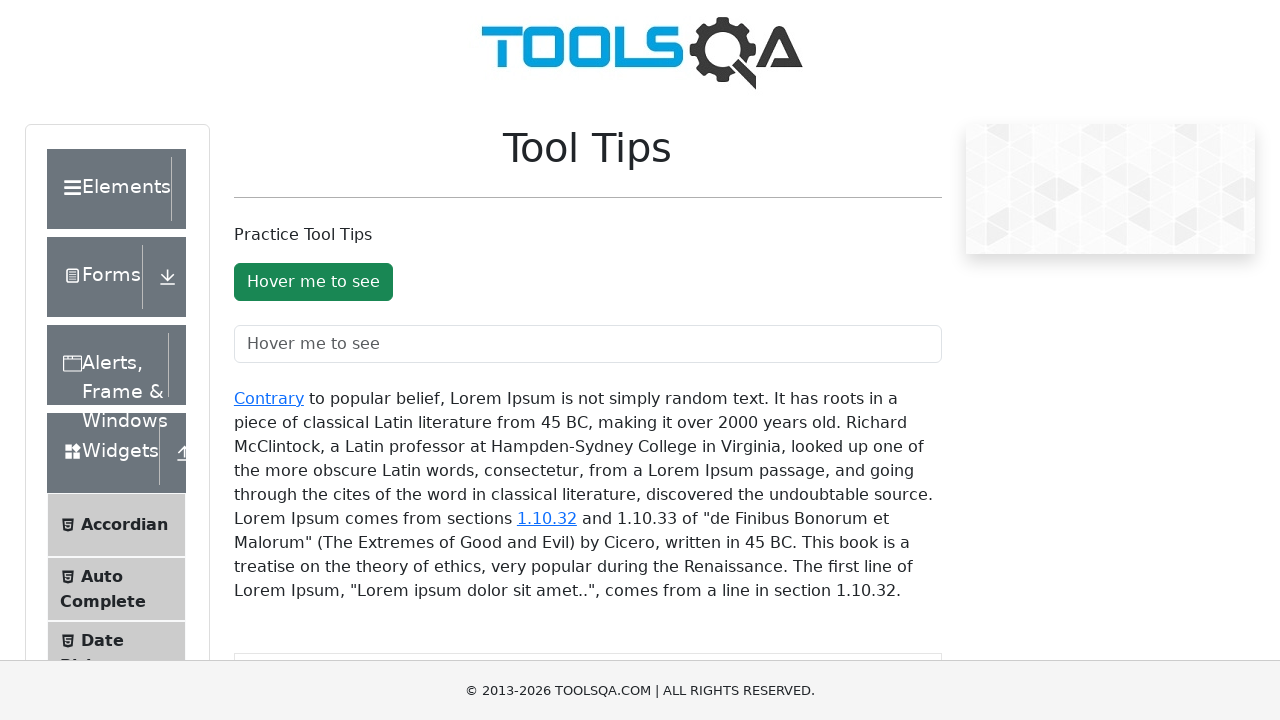

Hovered over the '1.10.32' link to trigger tooltip at (547, 518) on xpath=//div[@id='texToolTopContainer']//a[text()='1.10.32']
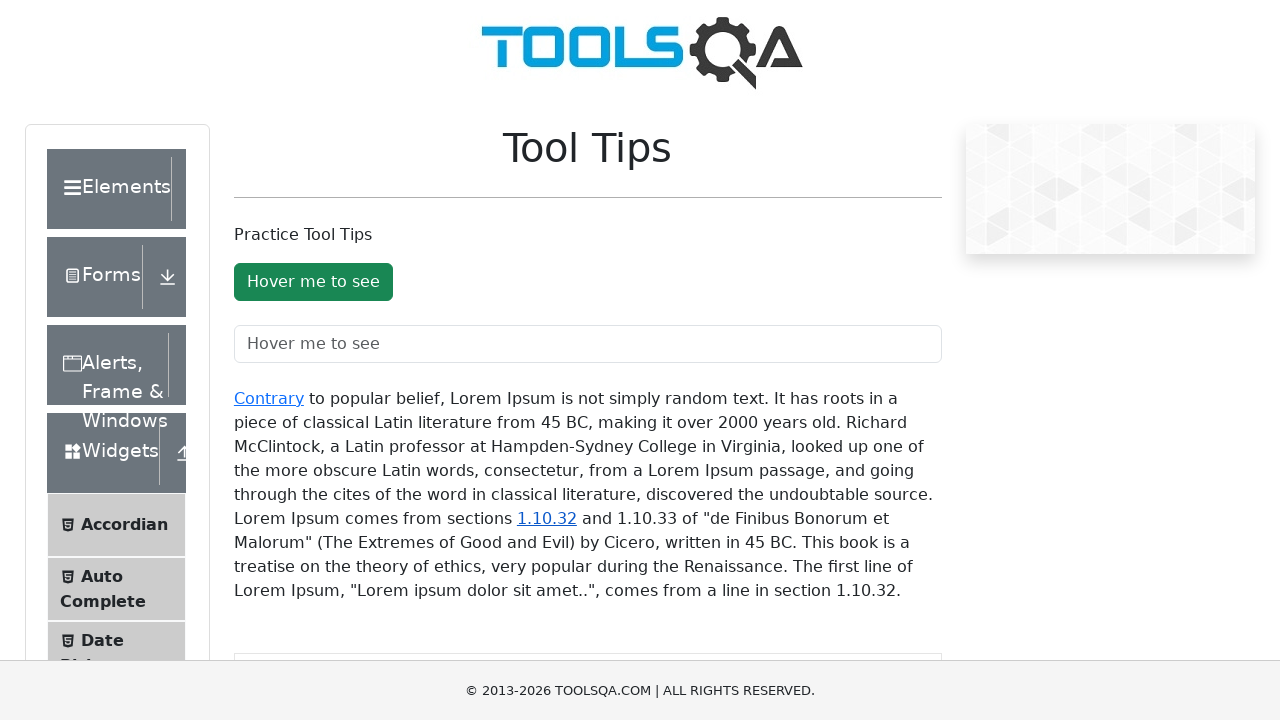

Tooltip appeared with ID 'sectionToolTip'
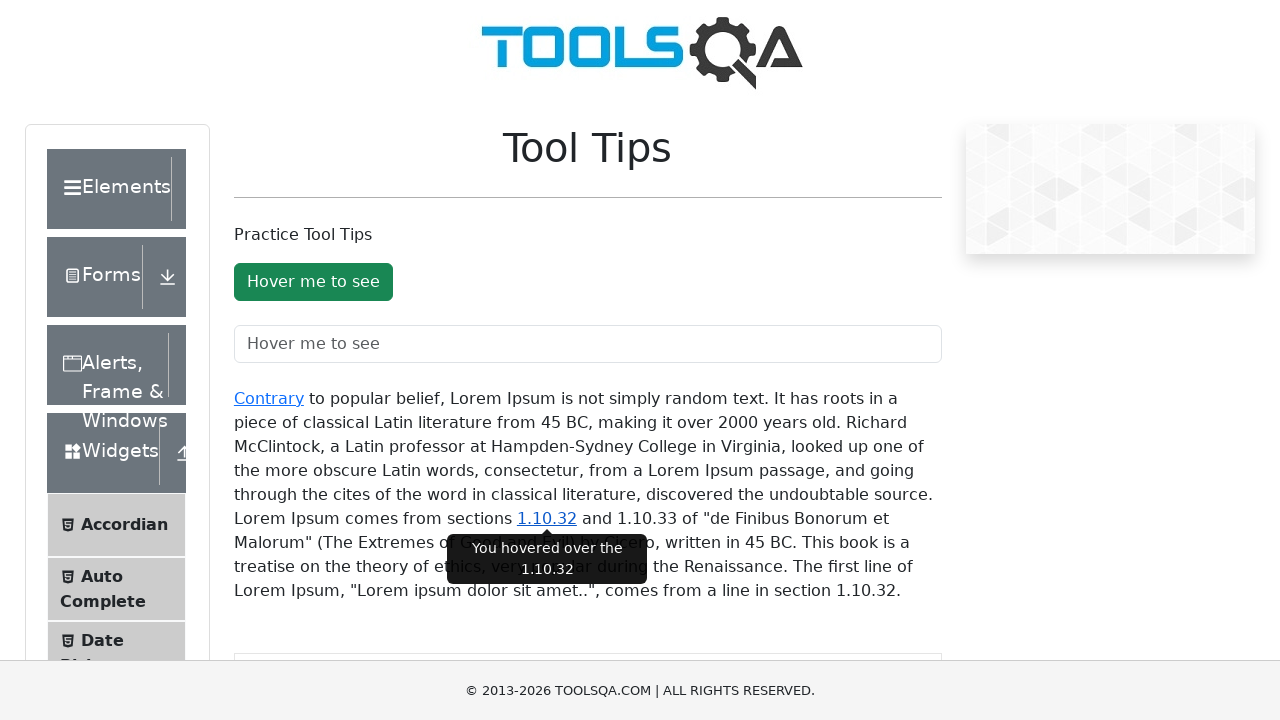

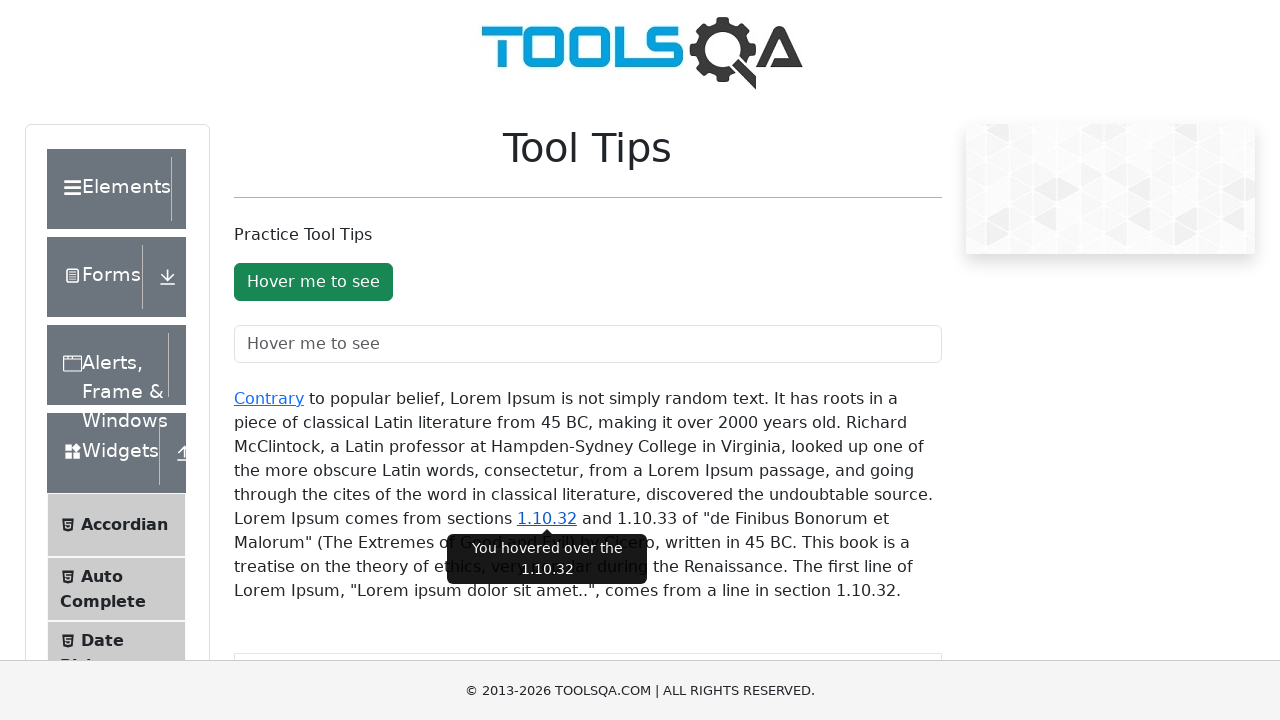